Tests consent checkbox functionality by clicking it on and off

Starting URL: https://techglobal-training.netlify.app/frontend/project-1

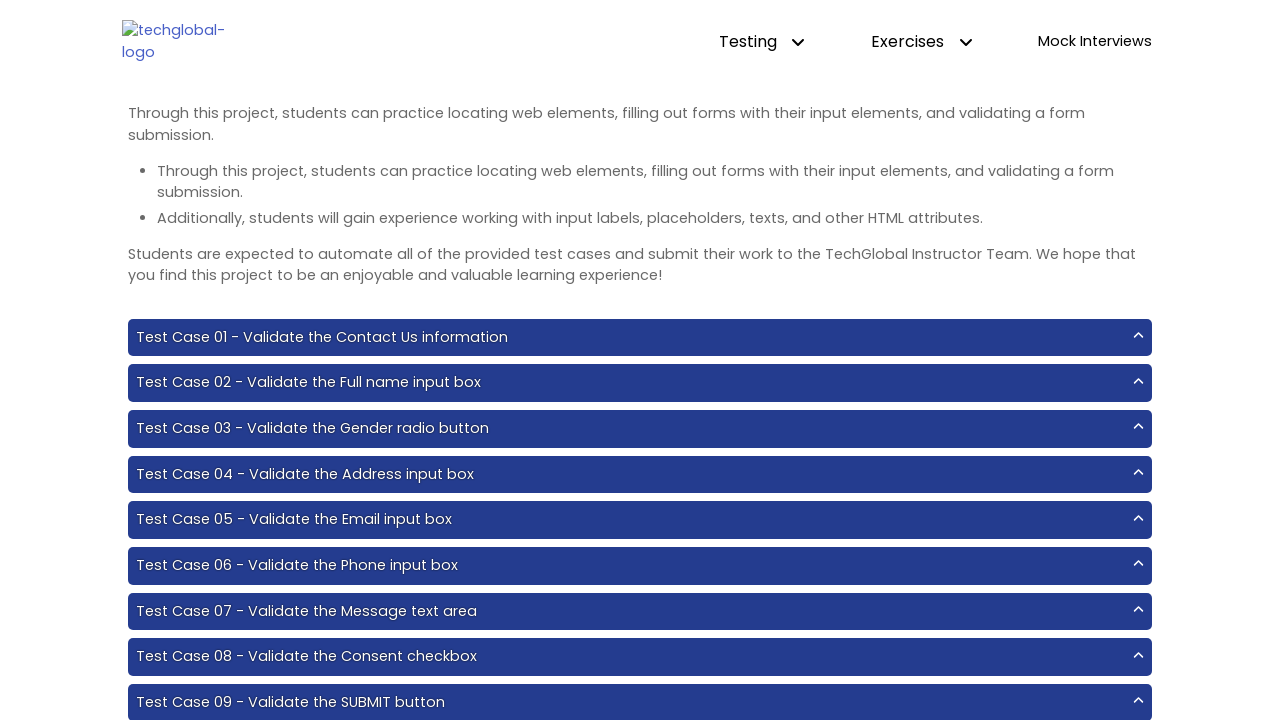

Clicked consent checkbox to select it at (182, 361) on div[class='field']:nth-child(7) input
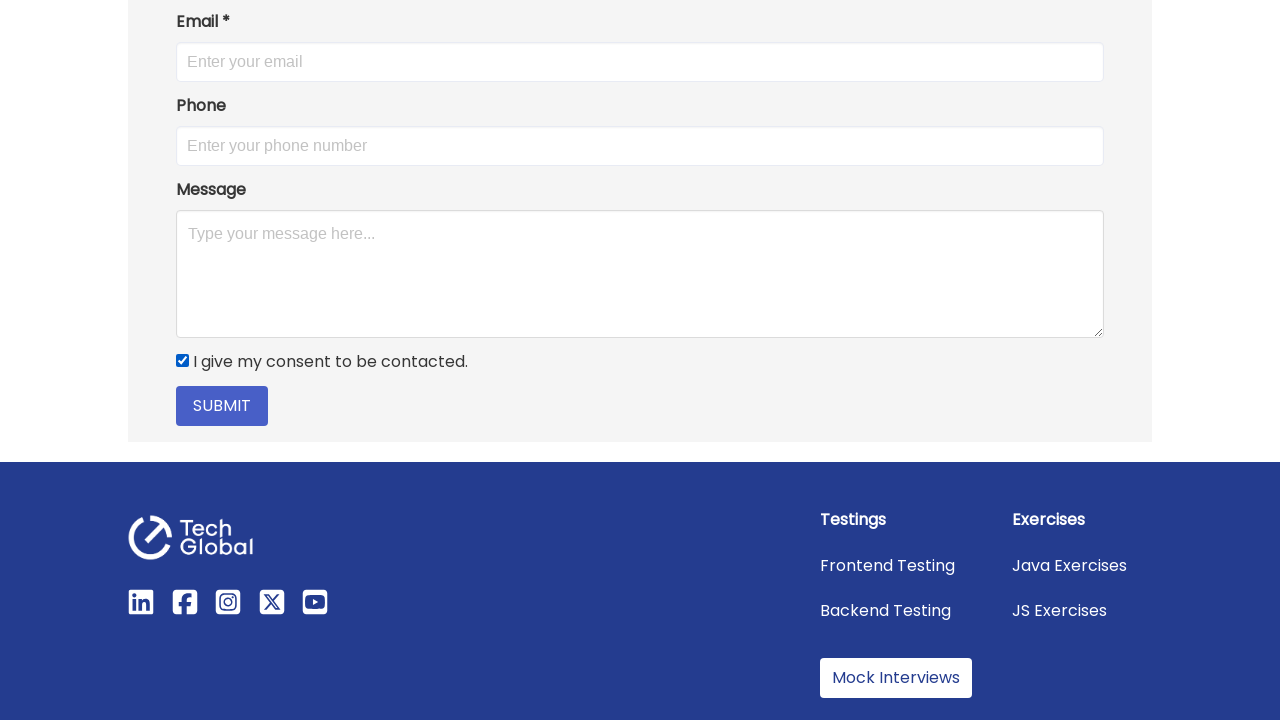

Clicked consent checkbox again to unselect it at (182, 361) on div[class='field']:nth-child(7) input
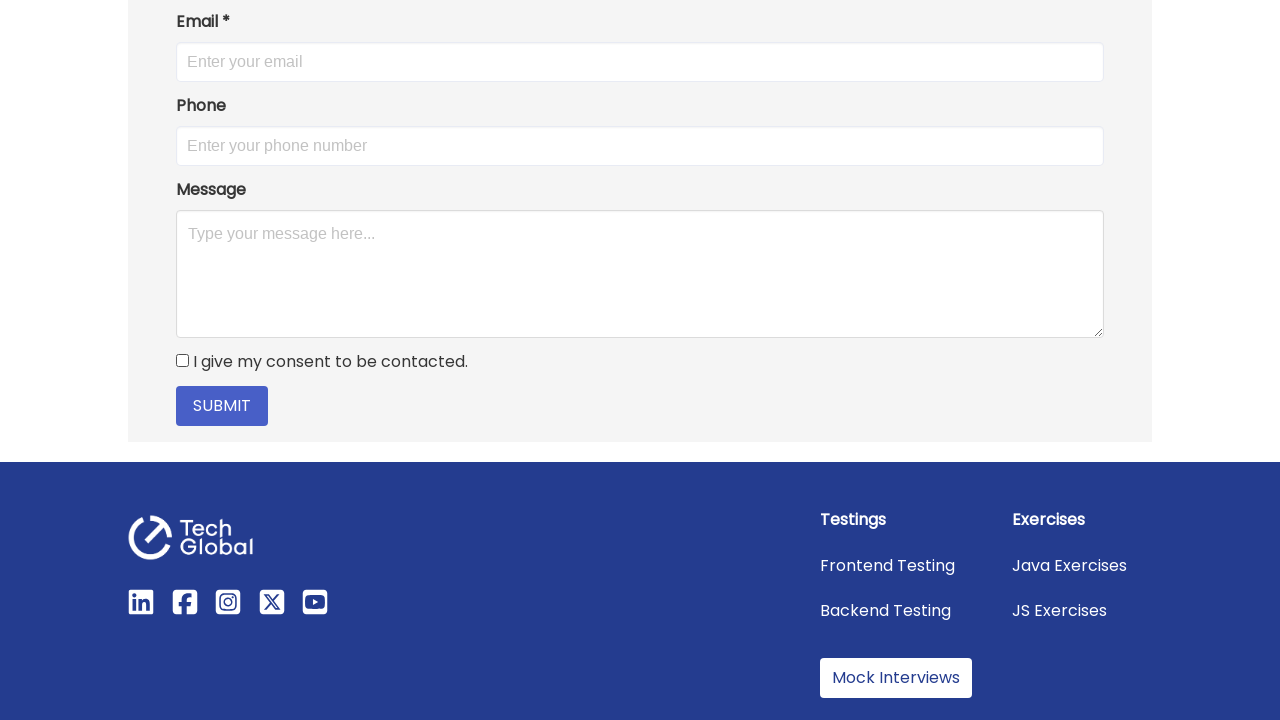

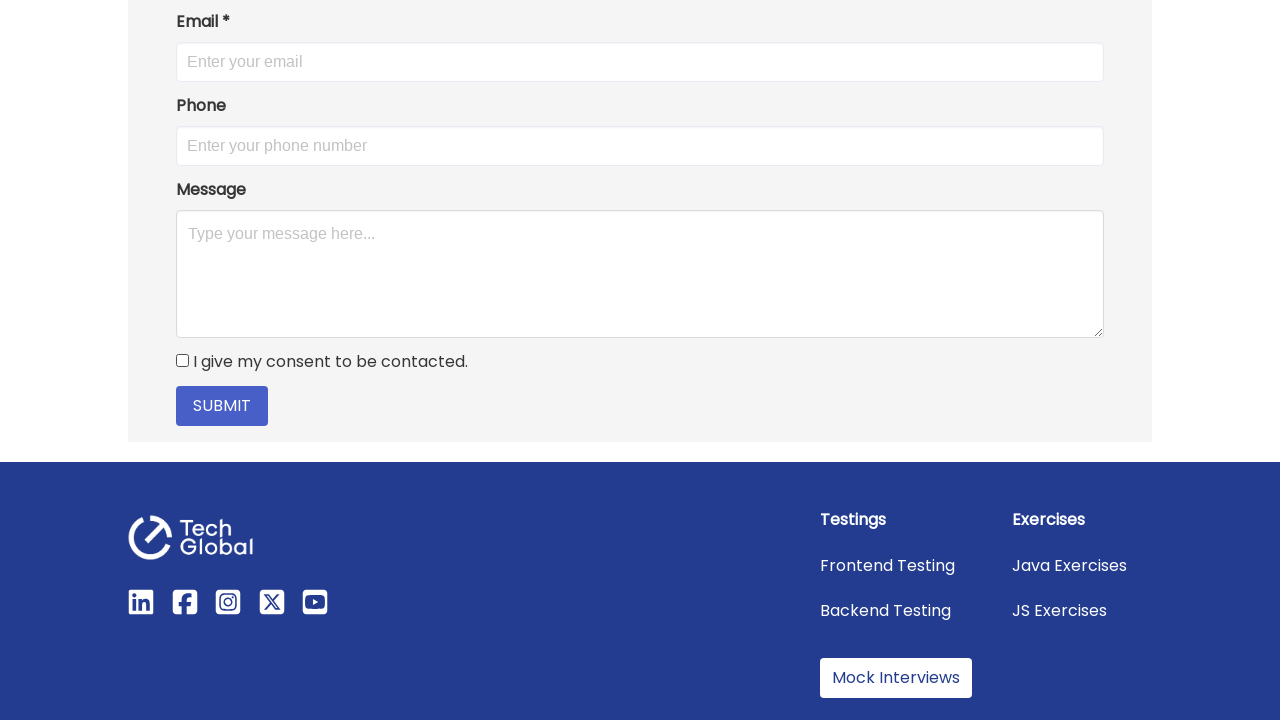